Tests the Edit functionality on LeafGround by clicking the Edit link and filling in an email field after waiting for it to become visible

Starting URL: http://www.leafground.com/

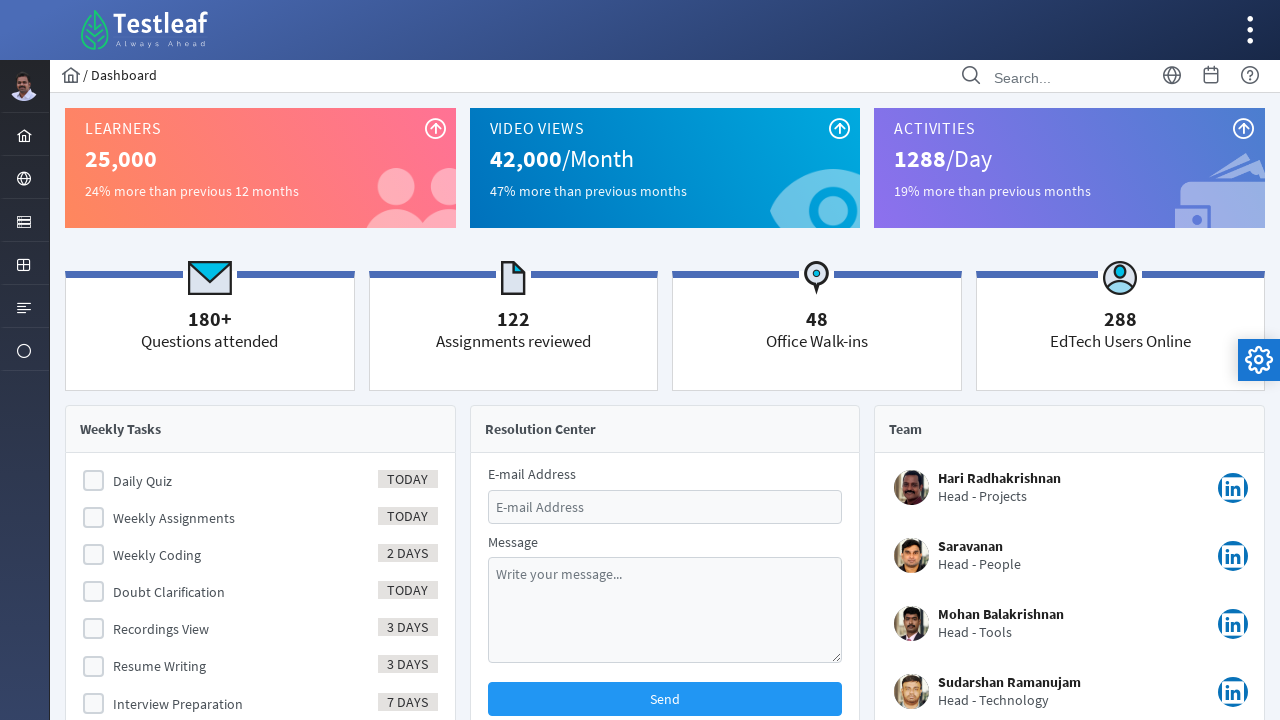

Clicked the Edit link at (968, 530) on text=Edit
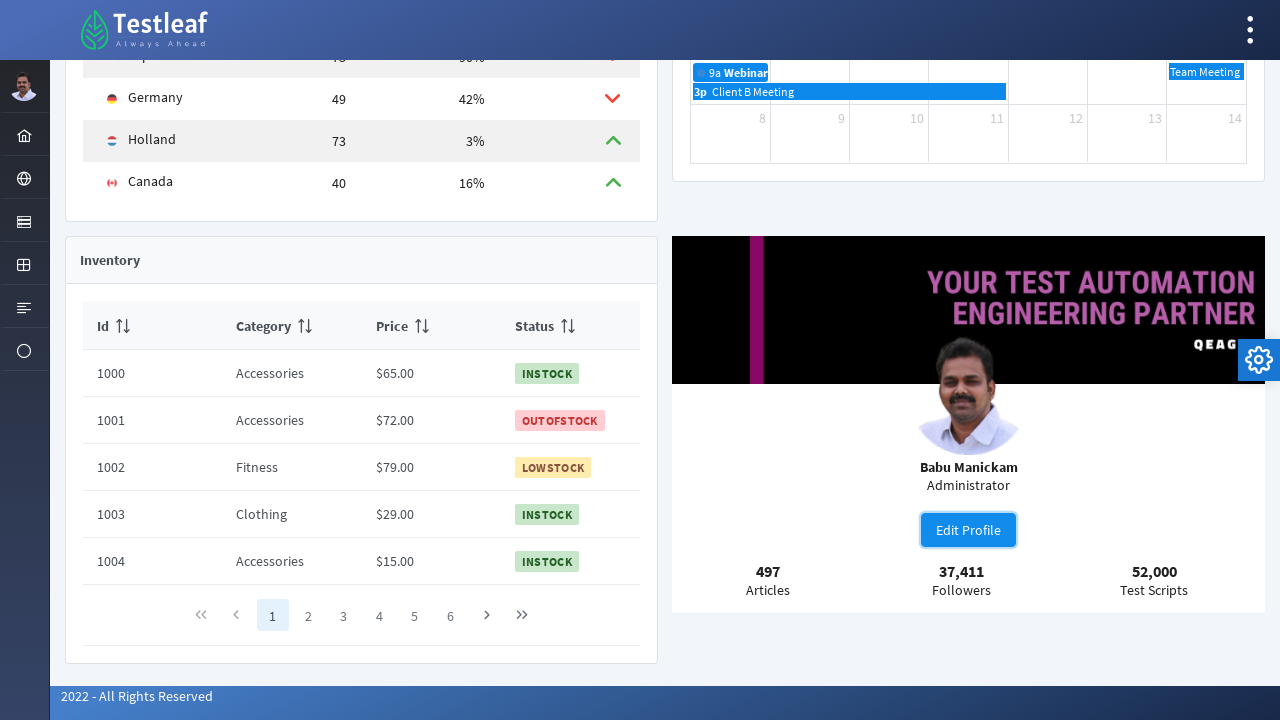

Email field became visible
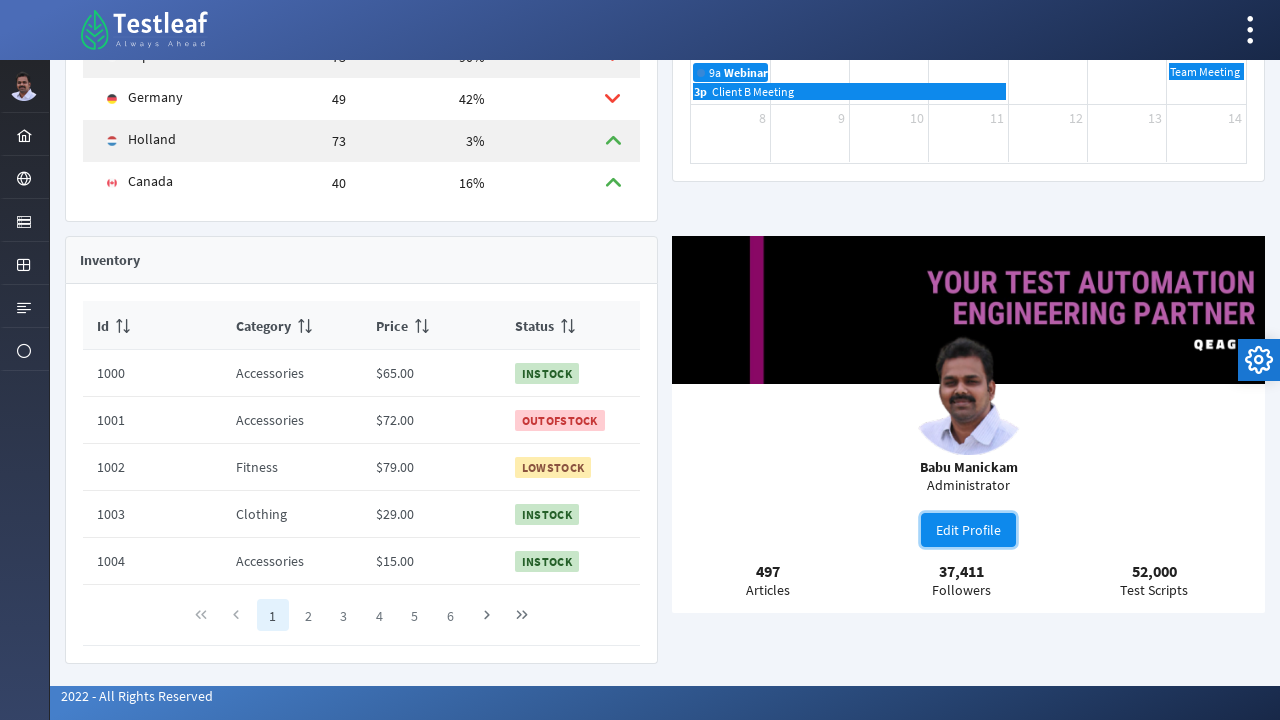

Filled email field with 'testuser472@example.com' on #email
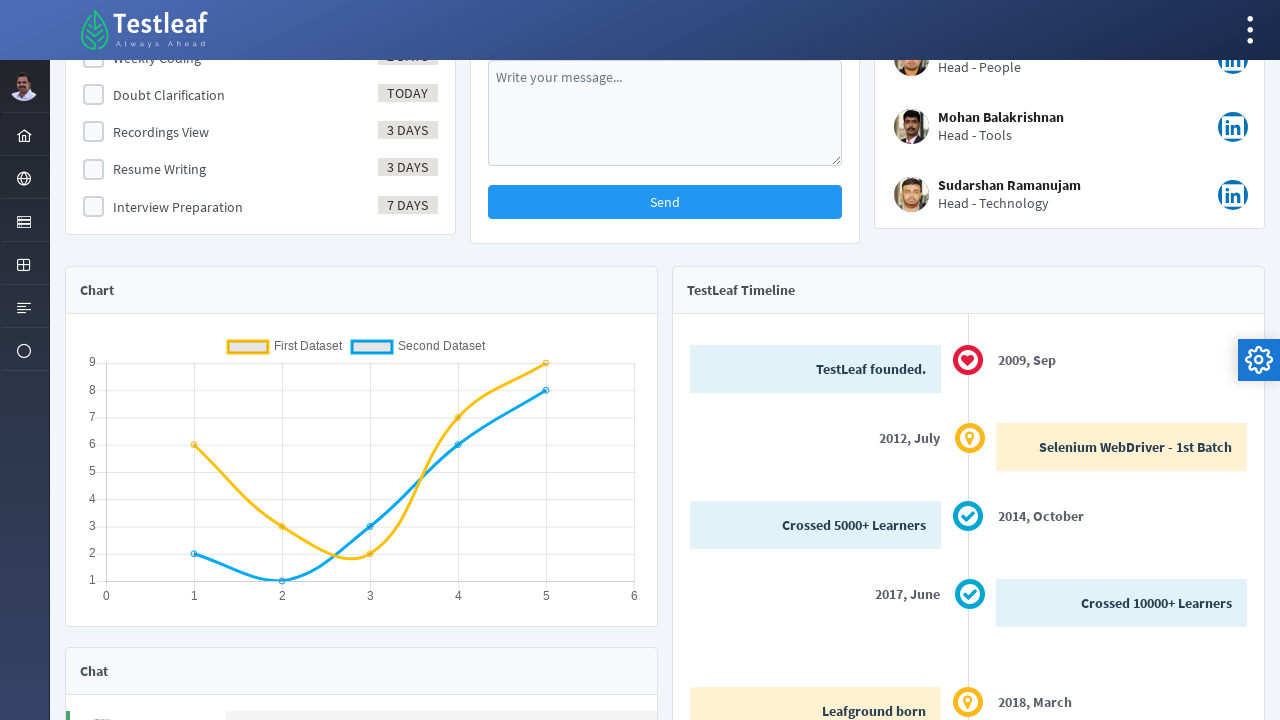

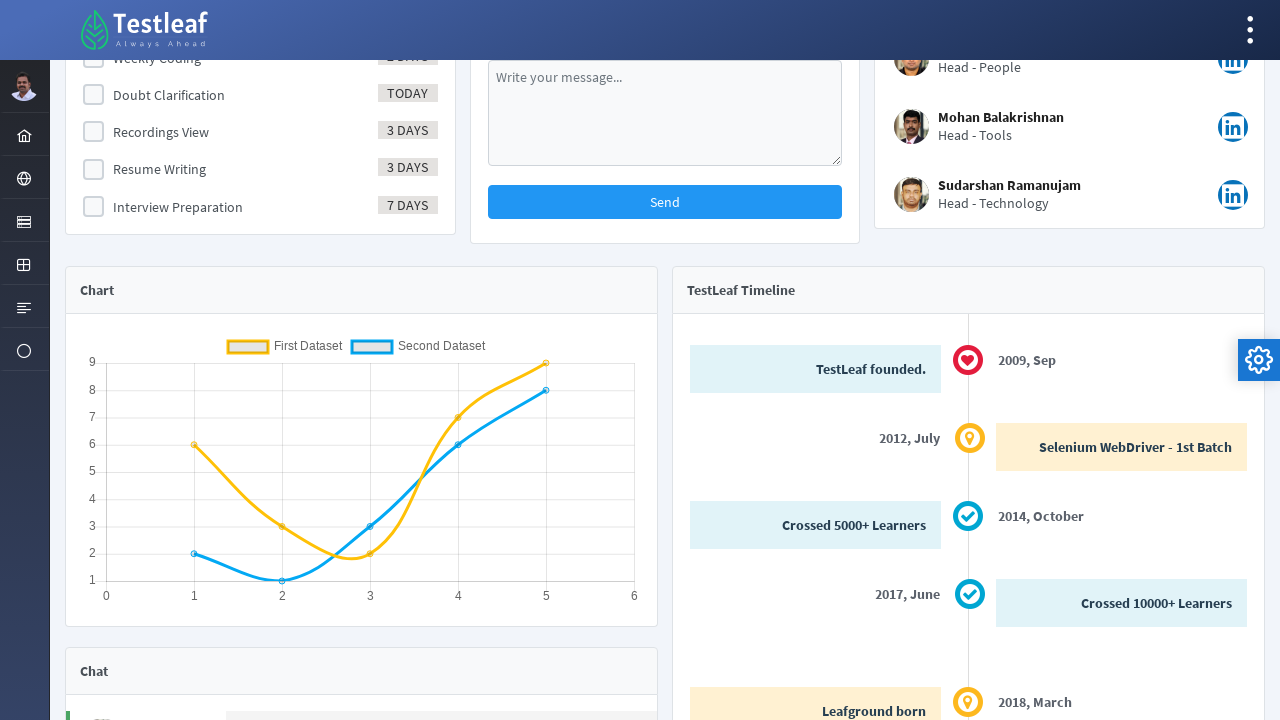